Tests the DemoQA Text Box form by navigating to the Elements section, clicking on Text Box, filling in user details (name, email, current address, permanent address), and submitting the form to verify the output.

Starting URL: https://demoqa.com

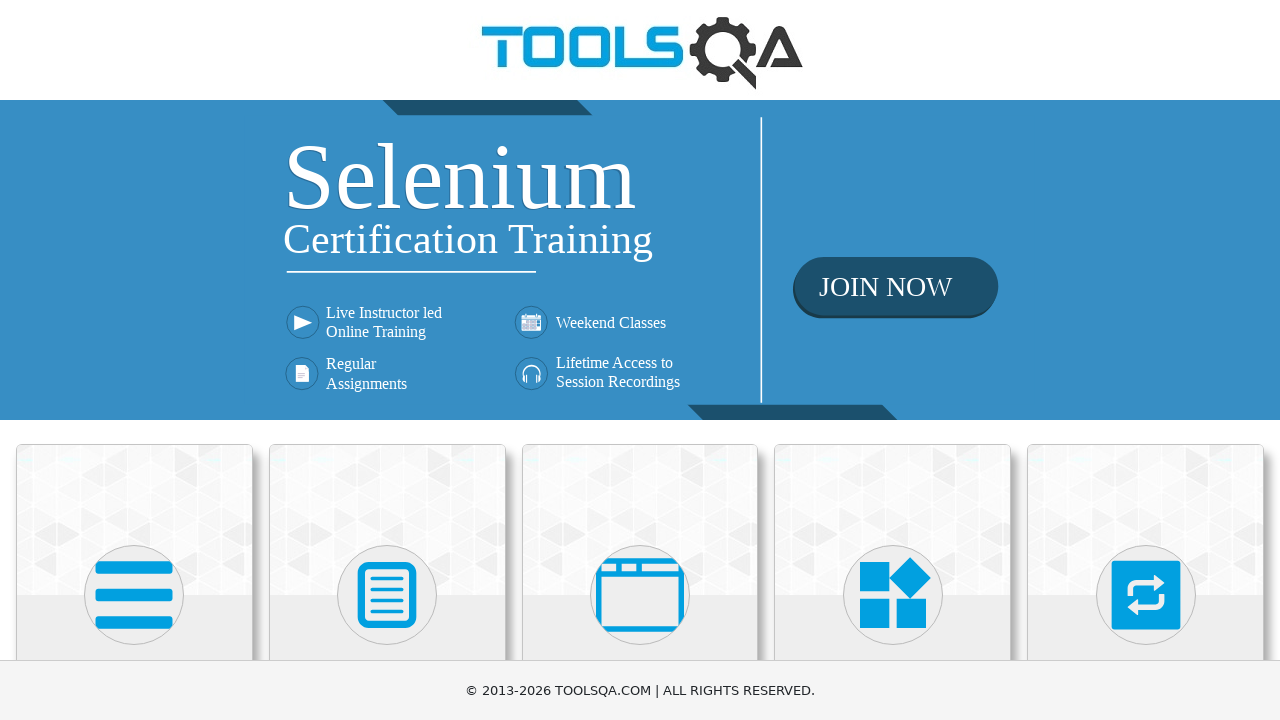

Scrolled down 300px to view category cards
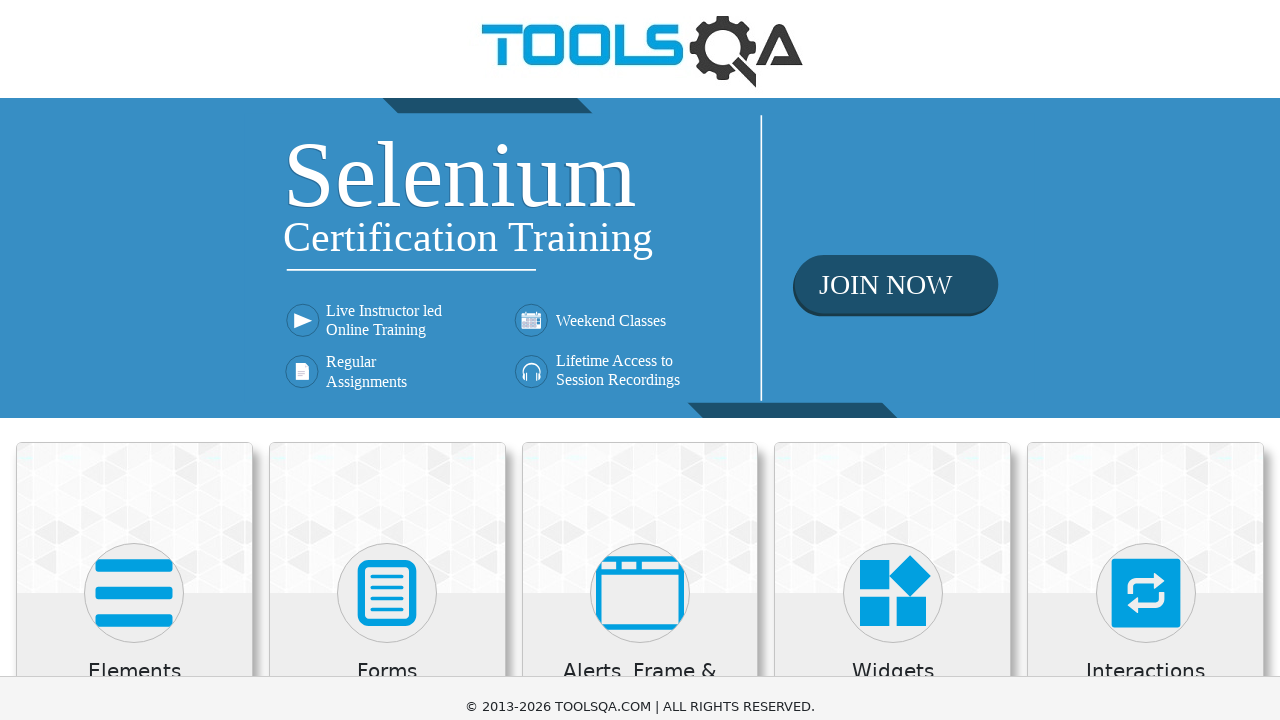

Clicked on Elements card at (134, 373) on xpath=//h5[contains(text(),'Elements')]
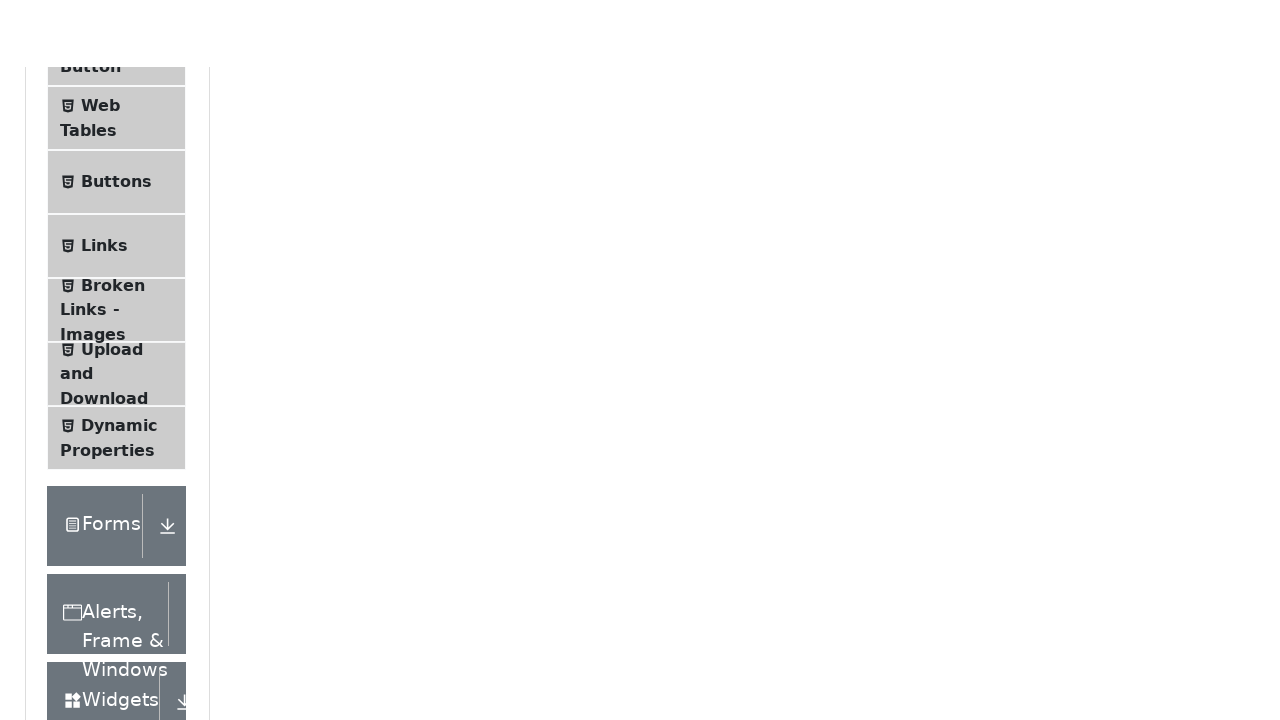

Clicked on Text Box menu item at (119, 261) on xpath=//span[@class='text' and contains(text(),'Text Box')]
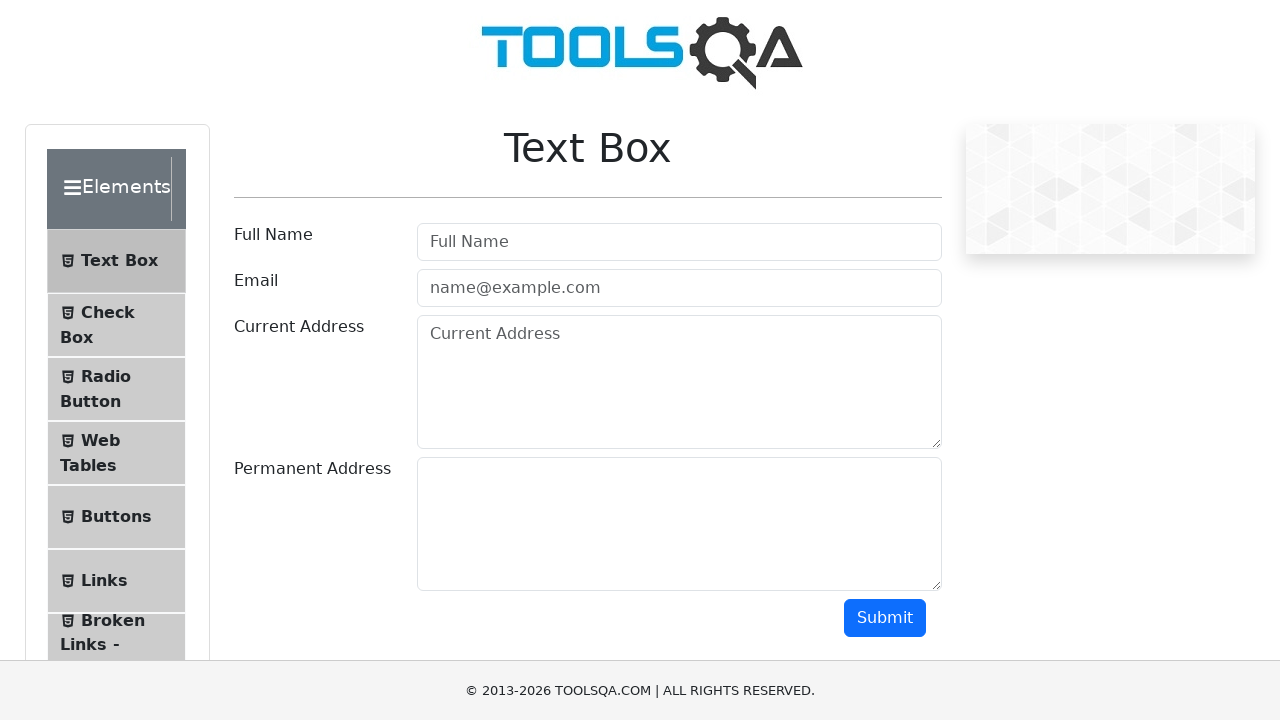

Filled userName field with 'Ramesh Kumar' on #userName
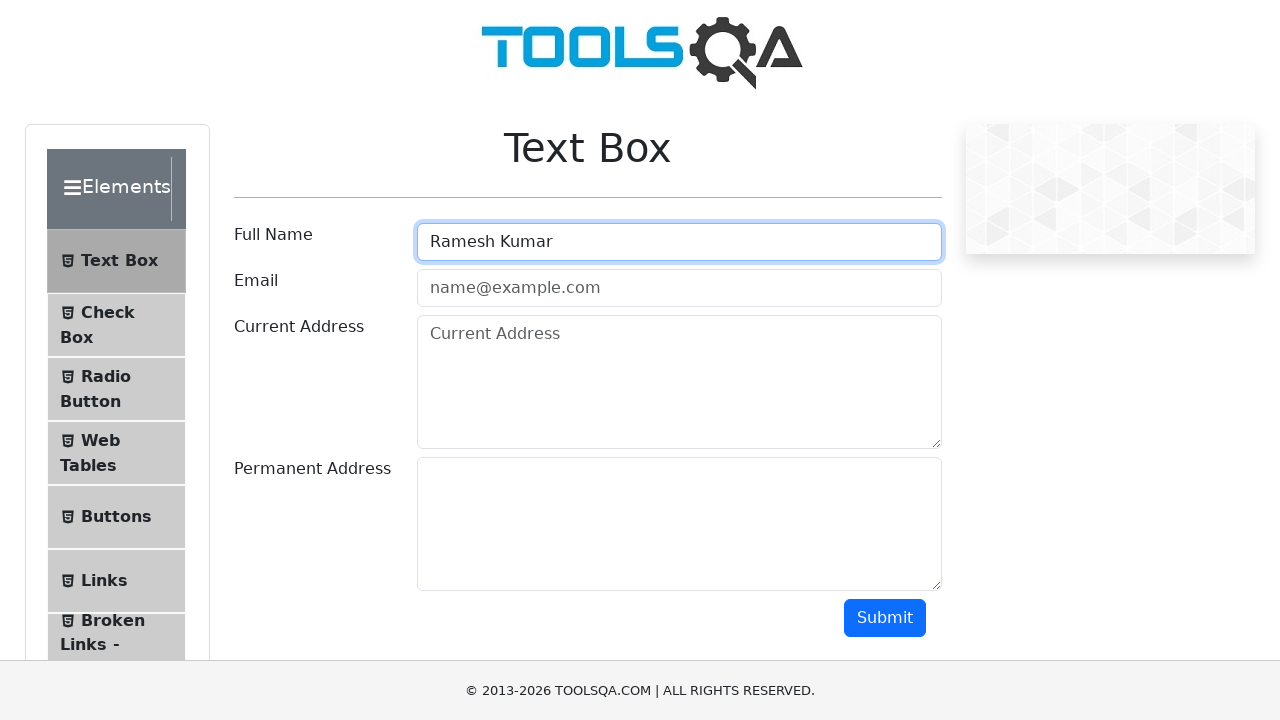

Filled userEmail field with 'ramesh.kumar@example.com' on #userEmail
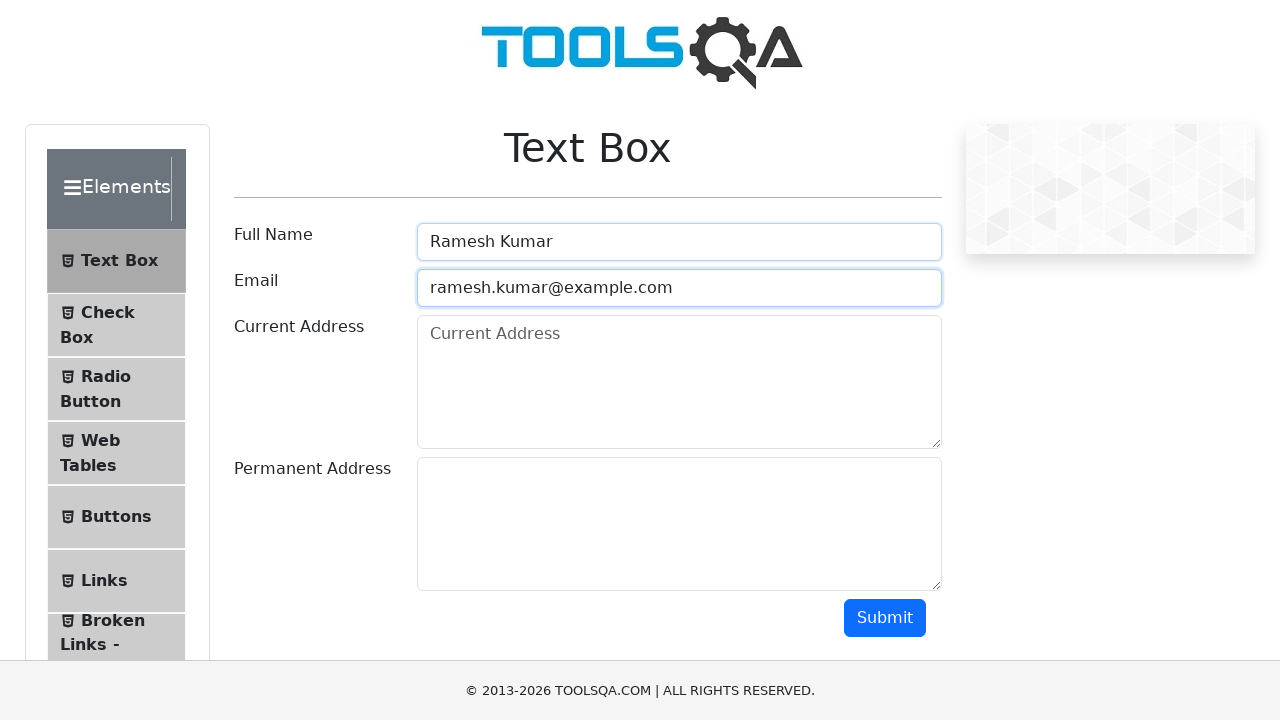

Filled currentAddress field with '456 Oak Avenue, Mumbai, India' on #currentAddress
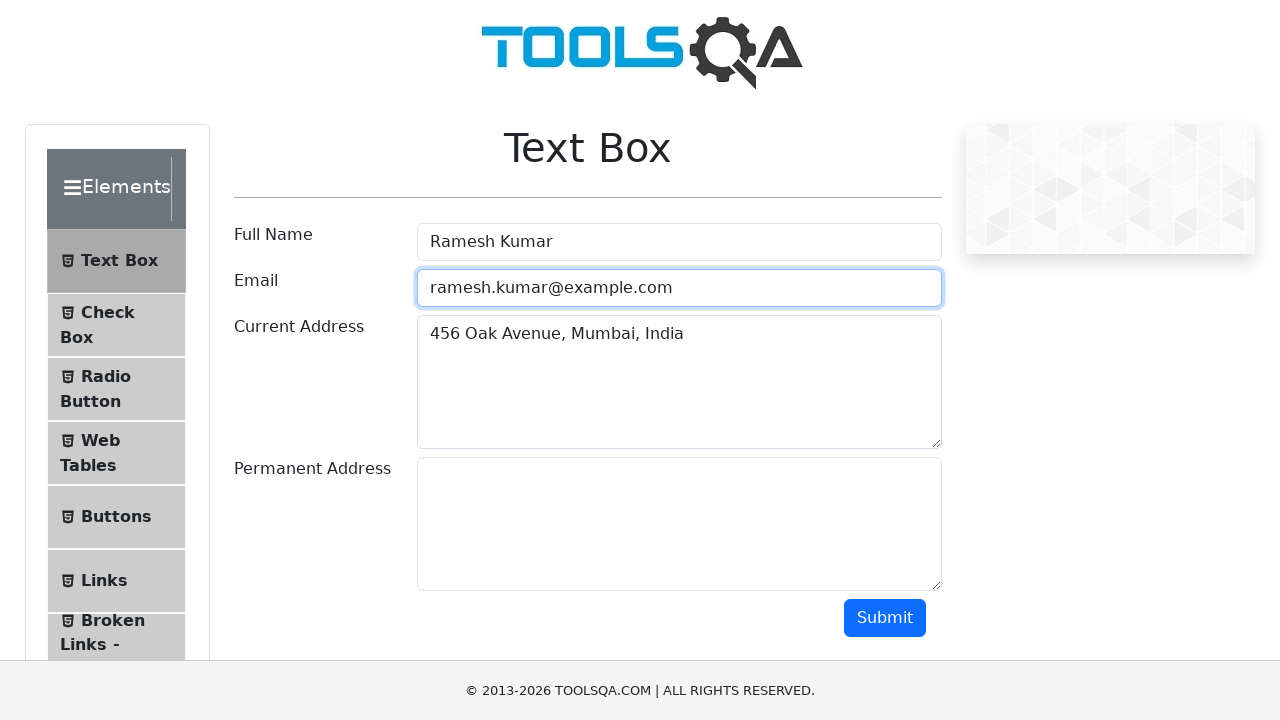

Filled permanentAddress field with '789 Pine Street, Delhi, India' on #permanentAddress
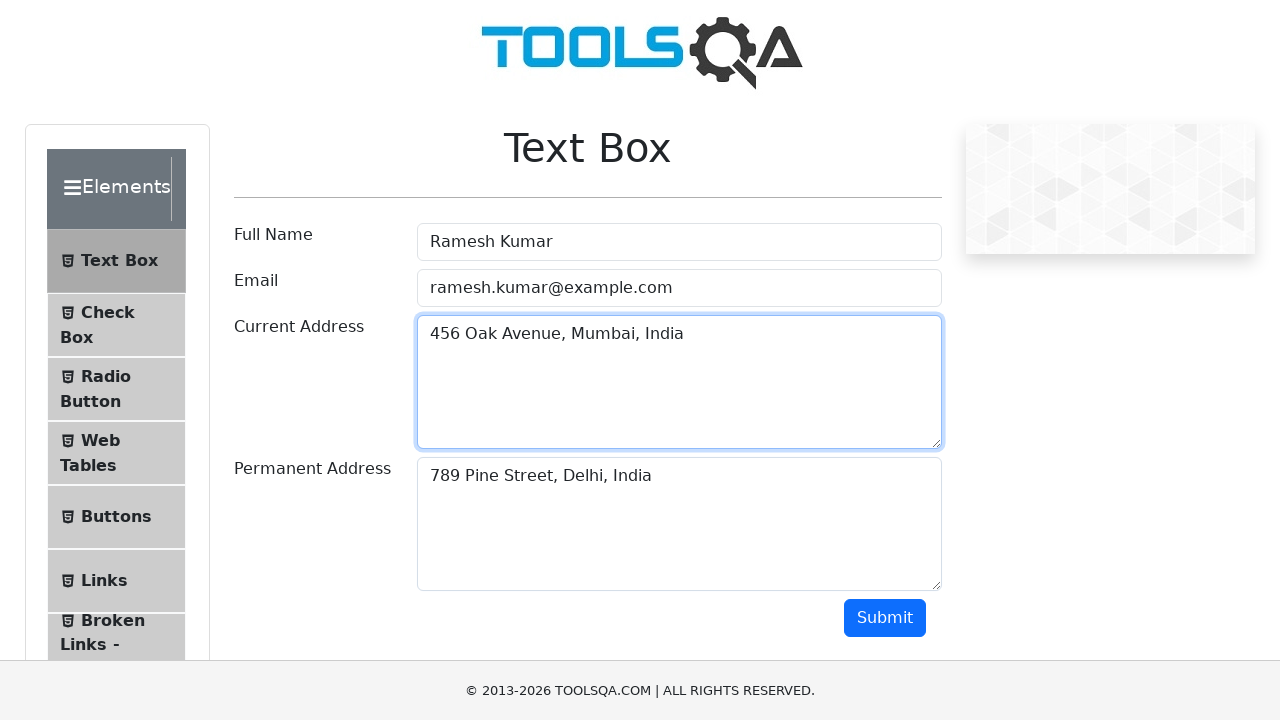

Clicked submit button to submit the form at (885, 618) on #submit
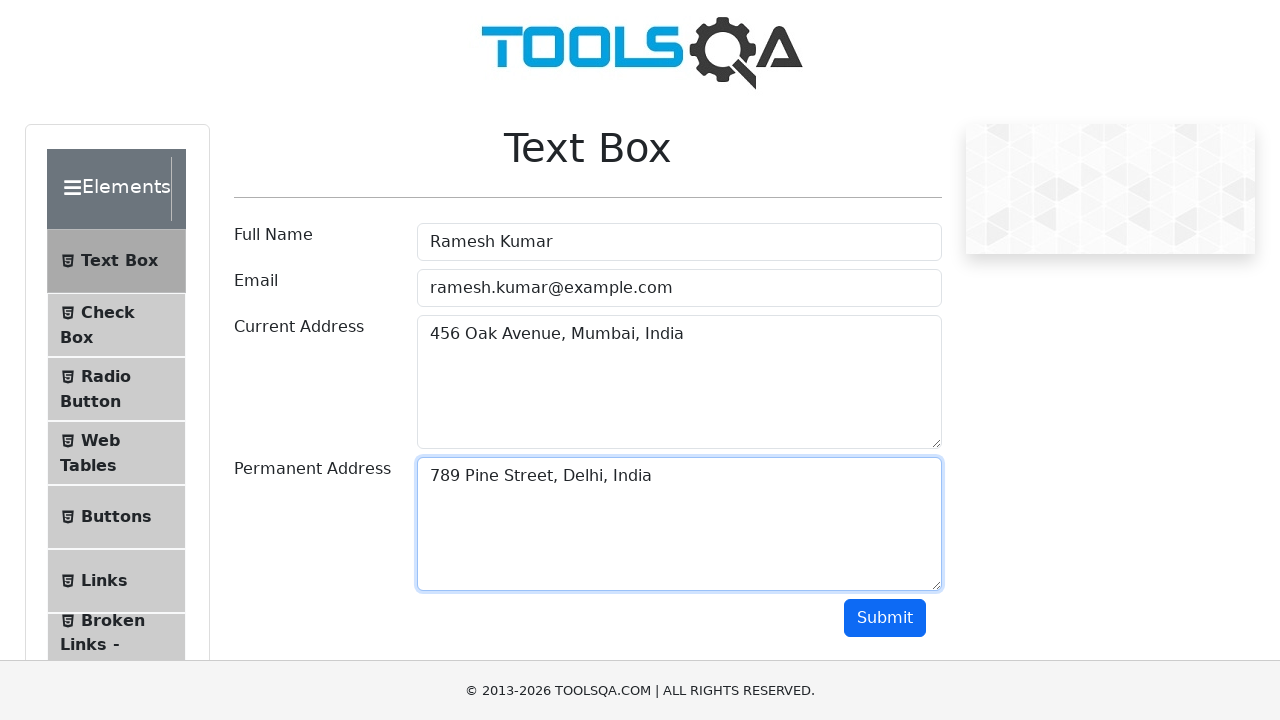

Form output appeared on the page
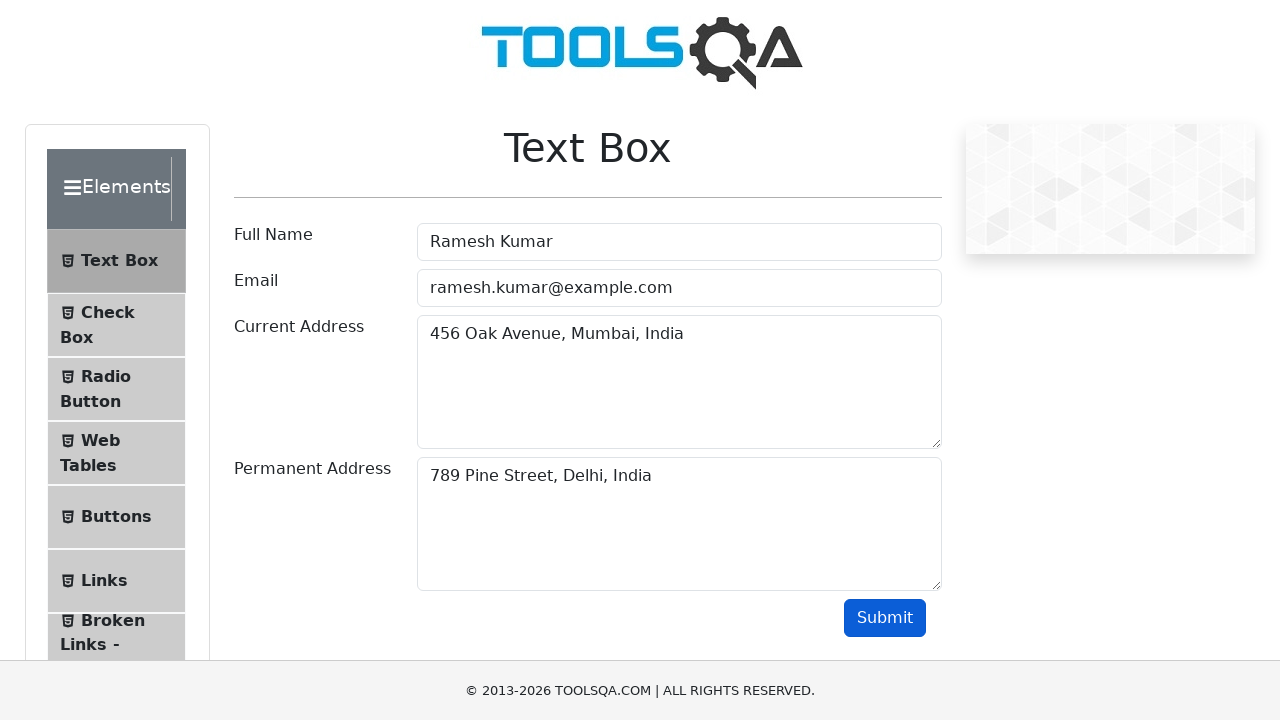

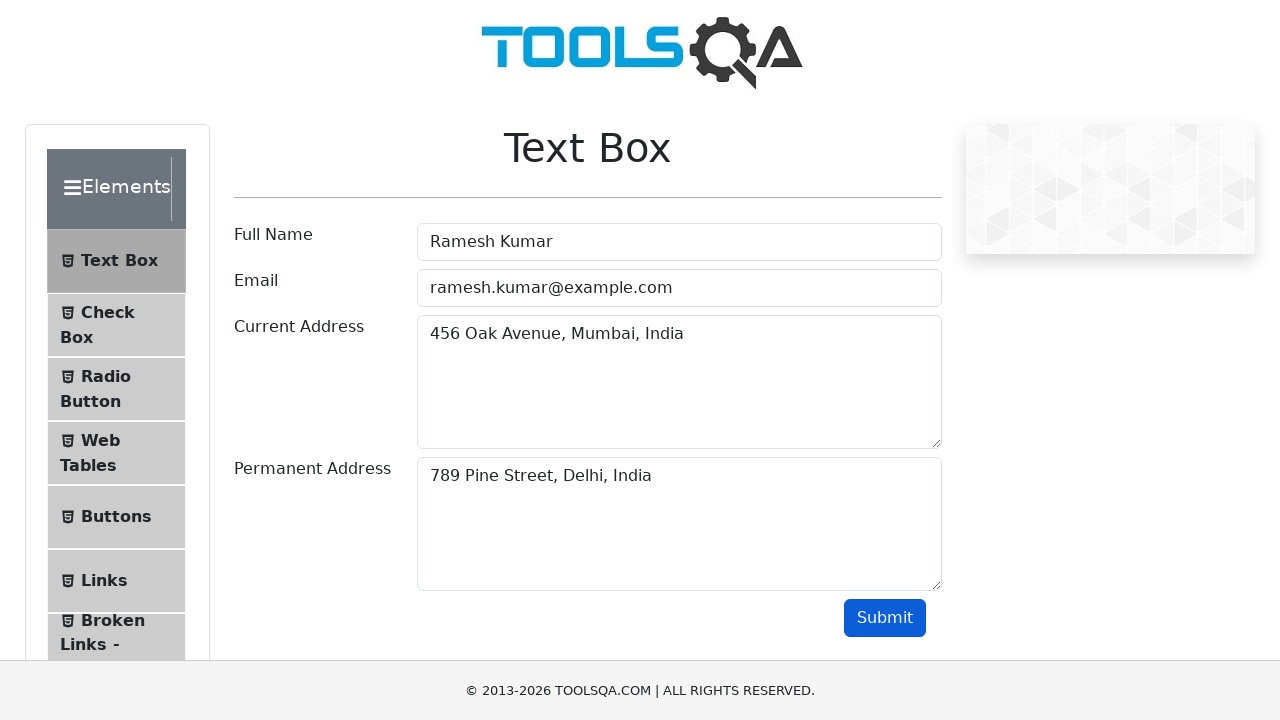